Tests the calculator by entering two numbers, clicking the Go button, and verifying the addition result

Starting URL: http://juliemr.github.io/protractor-demo/

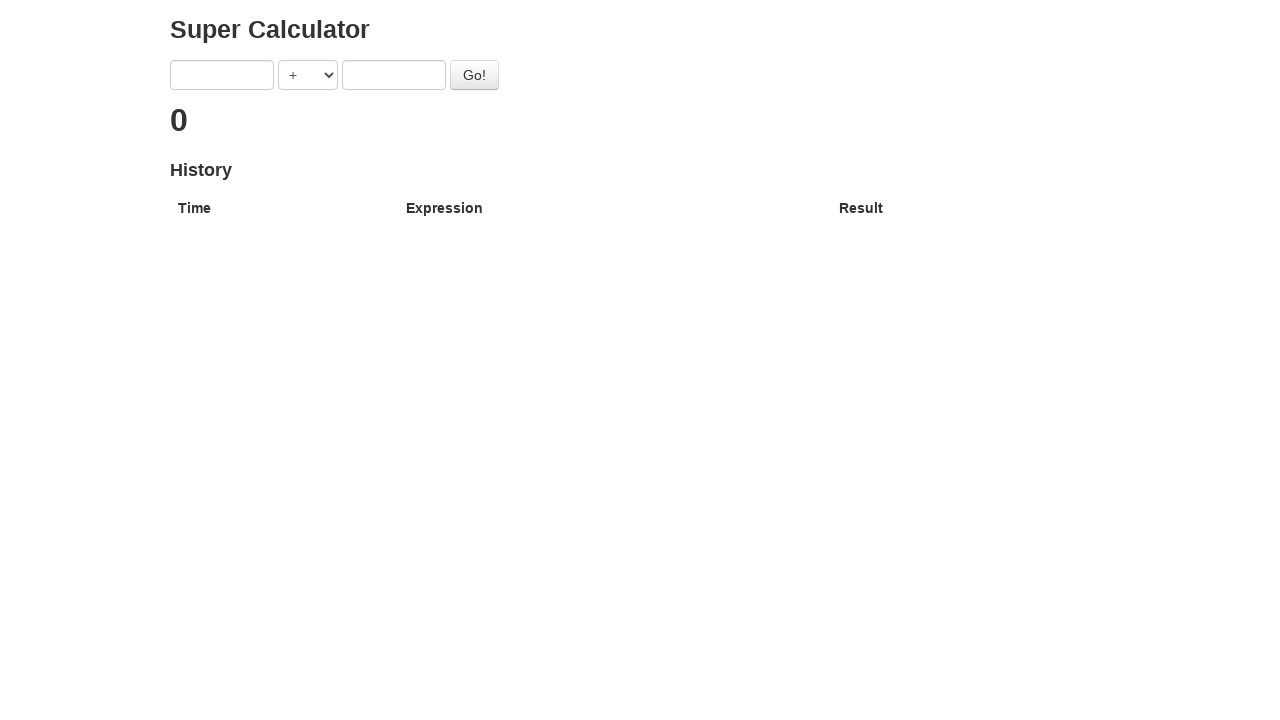

Entered first number '1' into the calculator on input[ng-model='first']
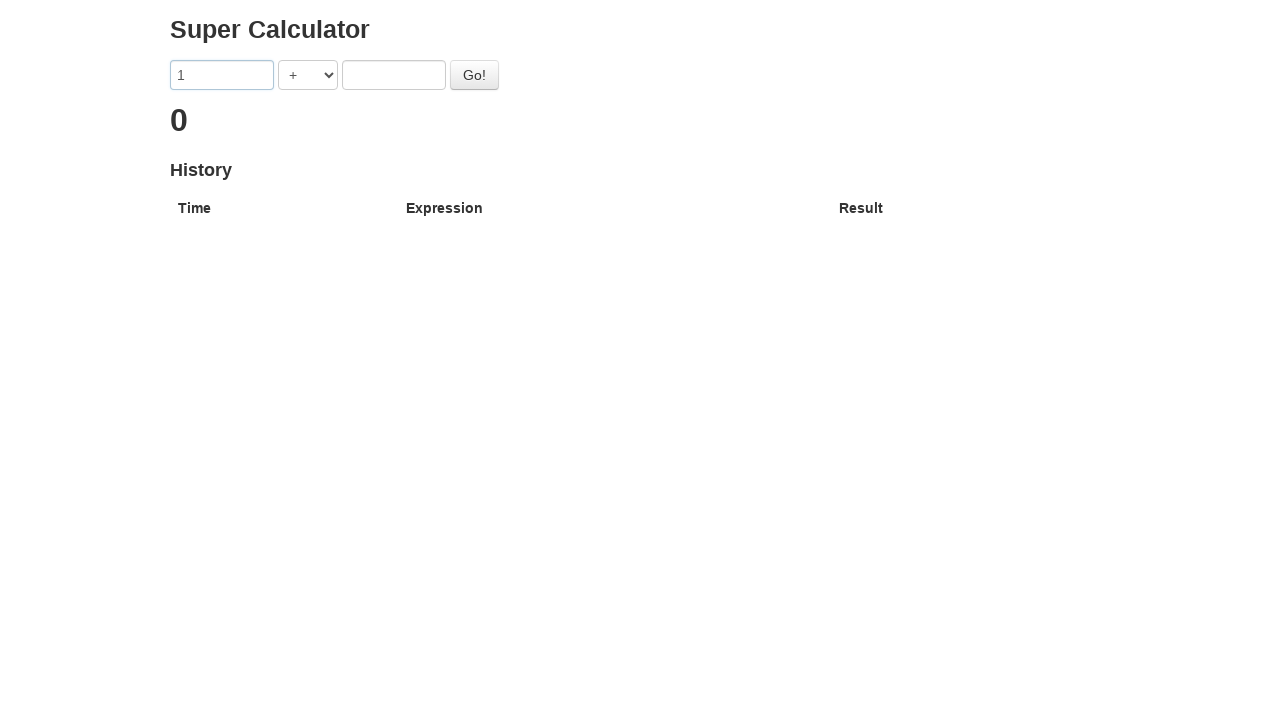

Entered second number '2' into the calculator on input[ng-model='second']
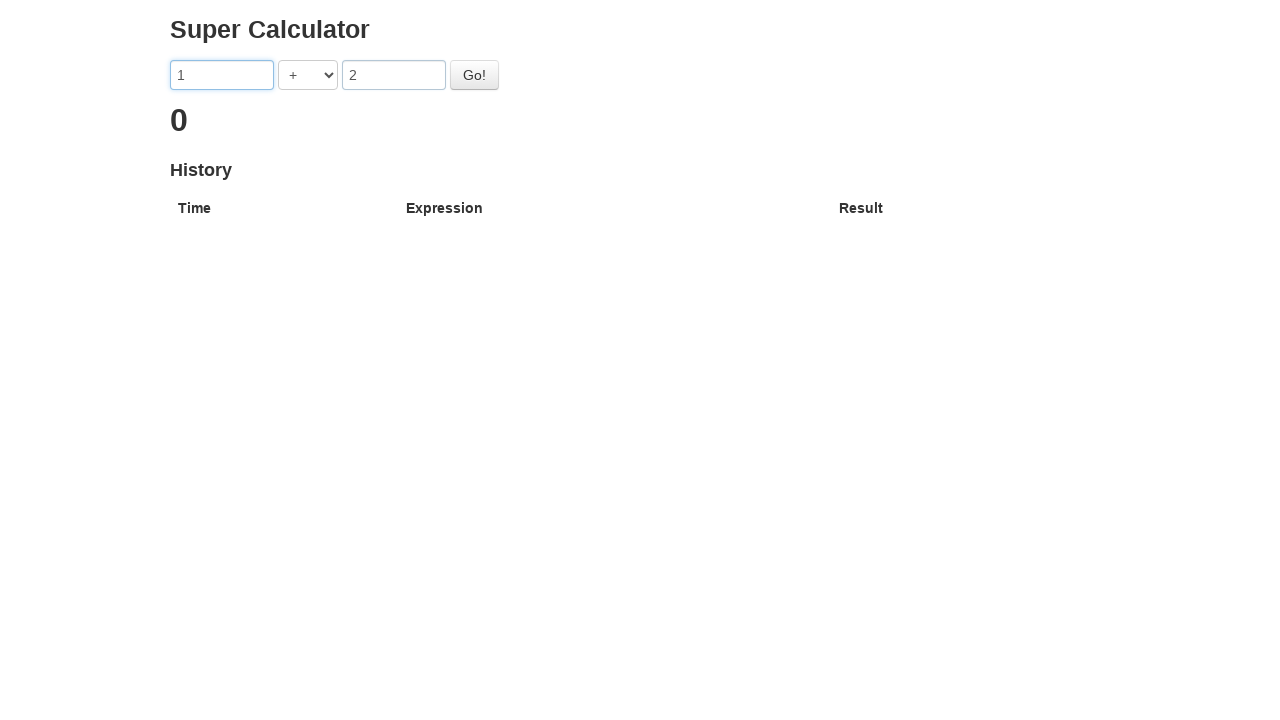

Clicked the Go button to perform addition at (474, 75) on #gobutton
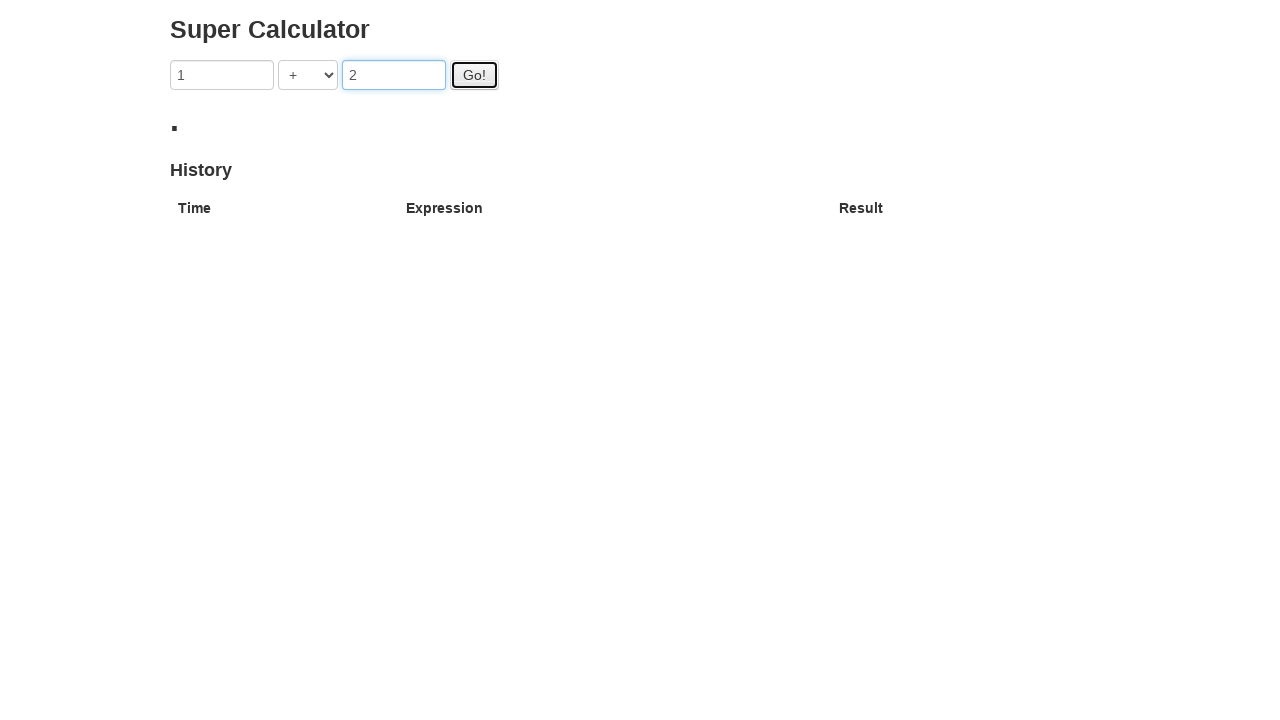

Verified that the result '3' is displayed
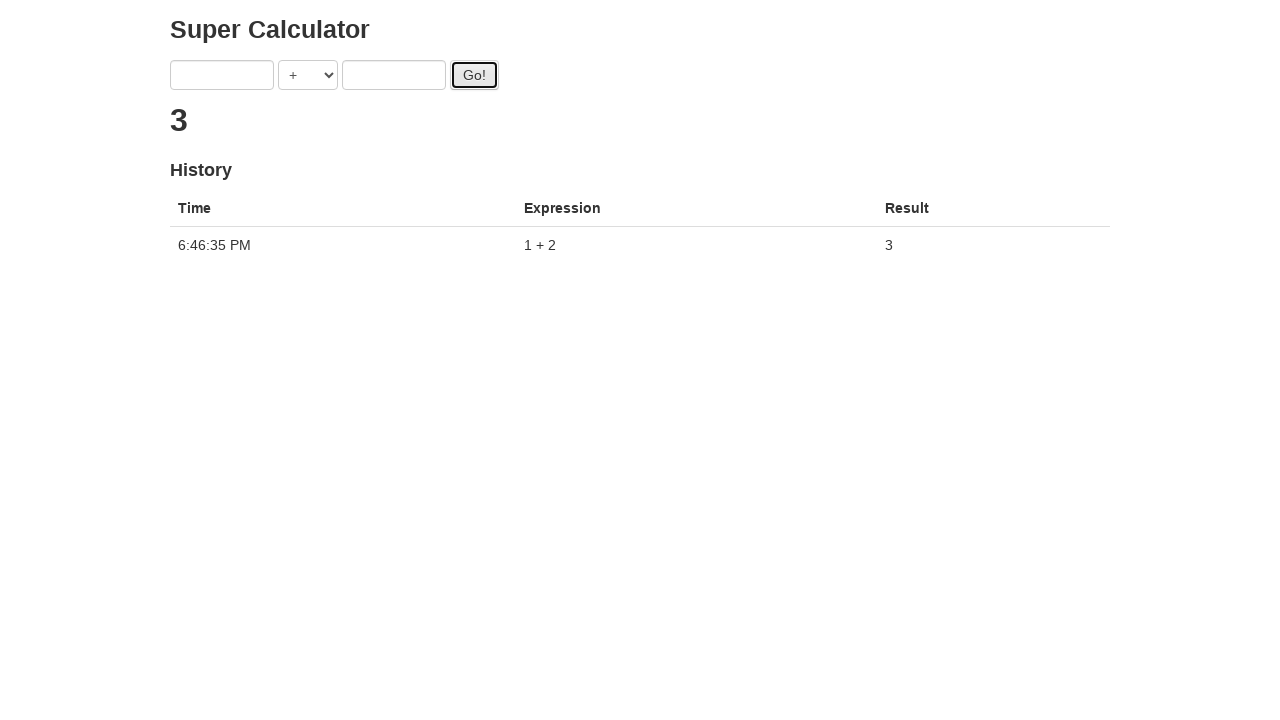

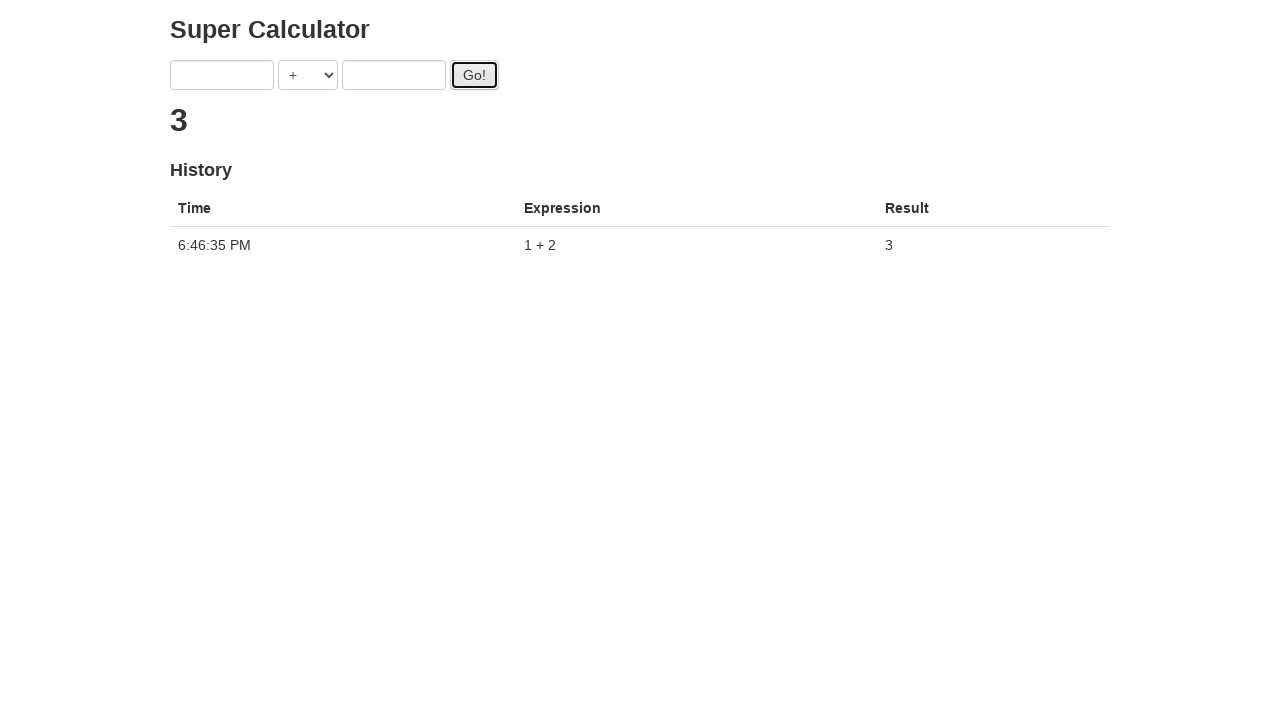